Tests navigation on the VLR.gg stats page by clicking on player profiles and navigating back, verifying that player links are functional

Starting URL: https://www.vlr.gg/stats

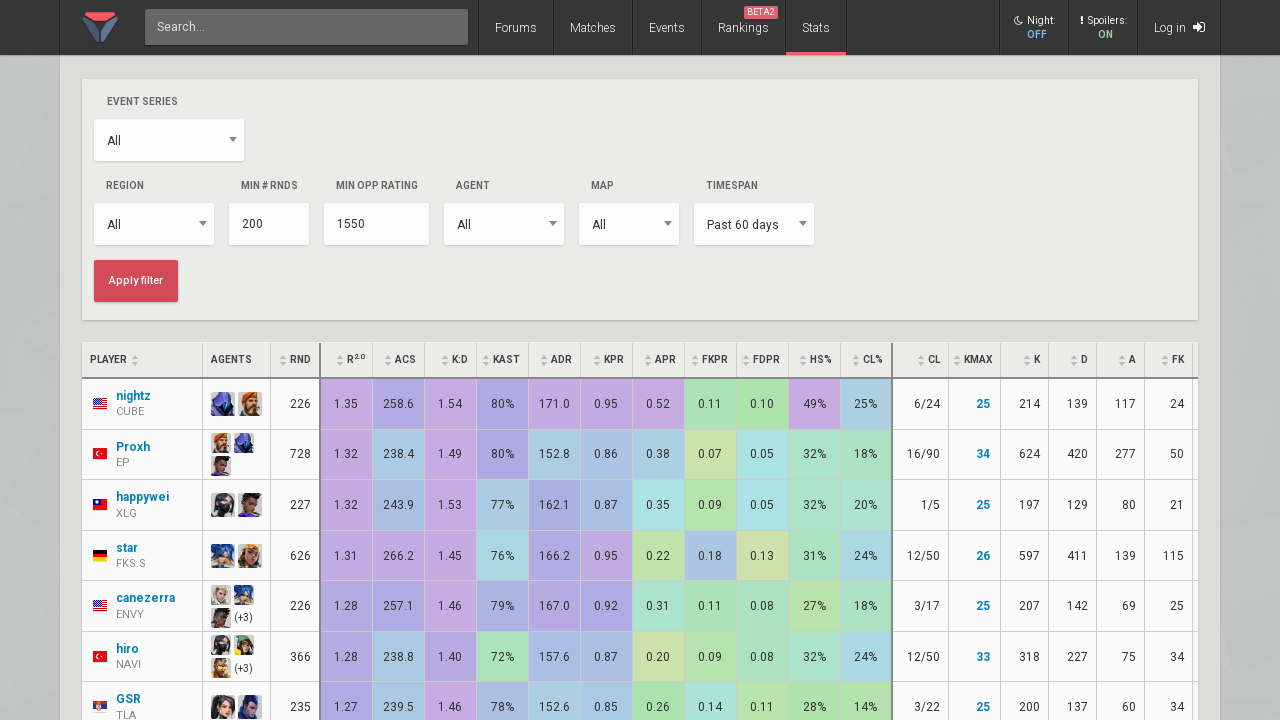

Waited for player elements to load on stats page
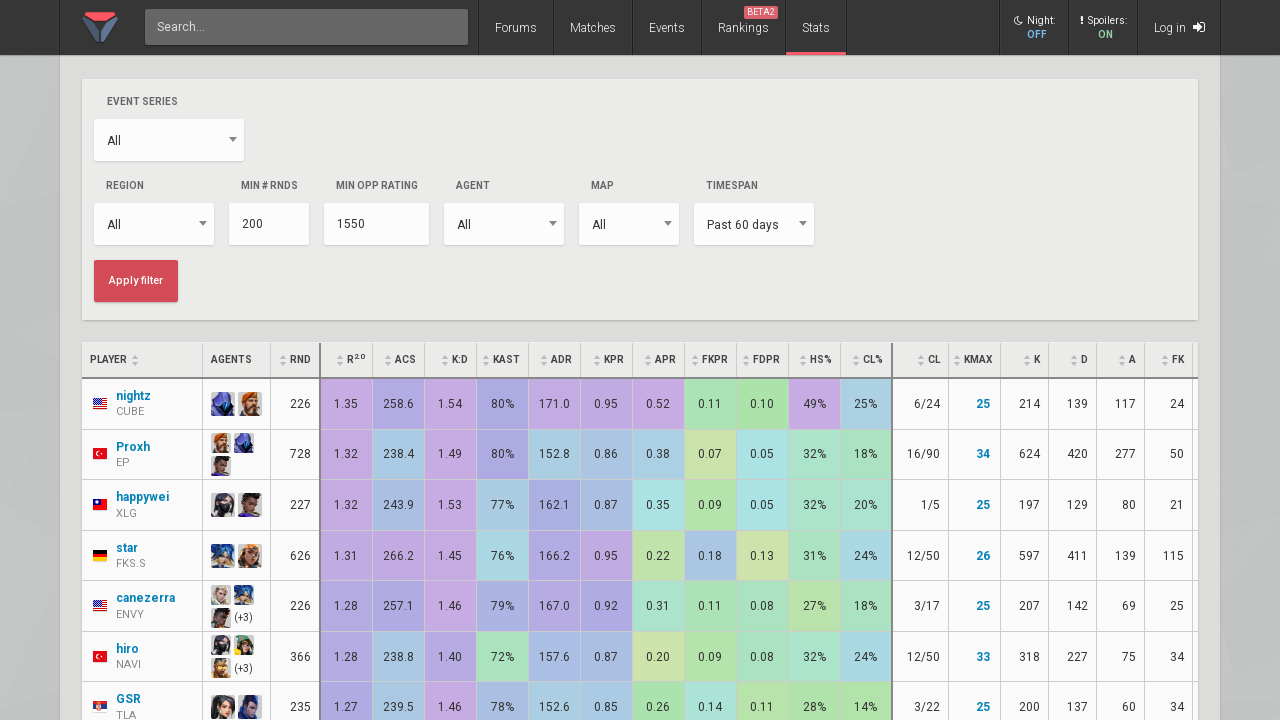

Retrieved count of player elements: 3
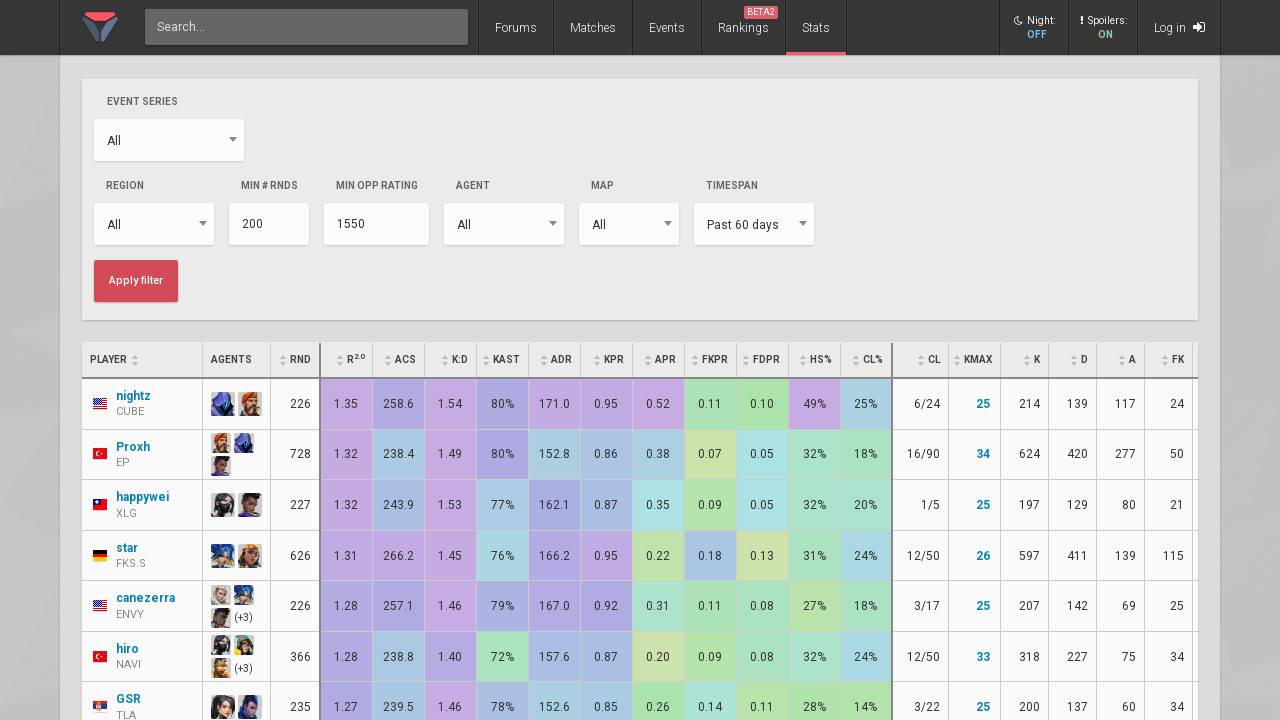

Clicked on player profile link #1 at (142, 404) on (//td[@class='mod-player mod-a'])[1]
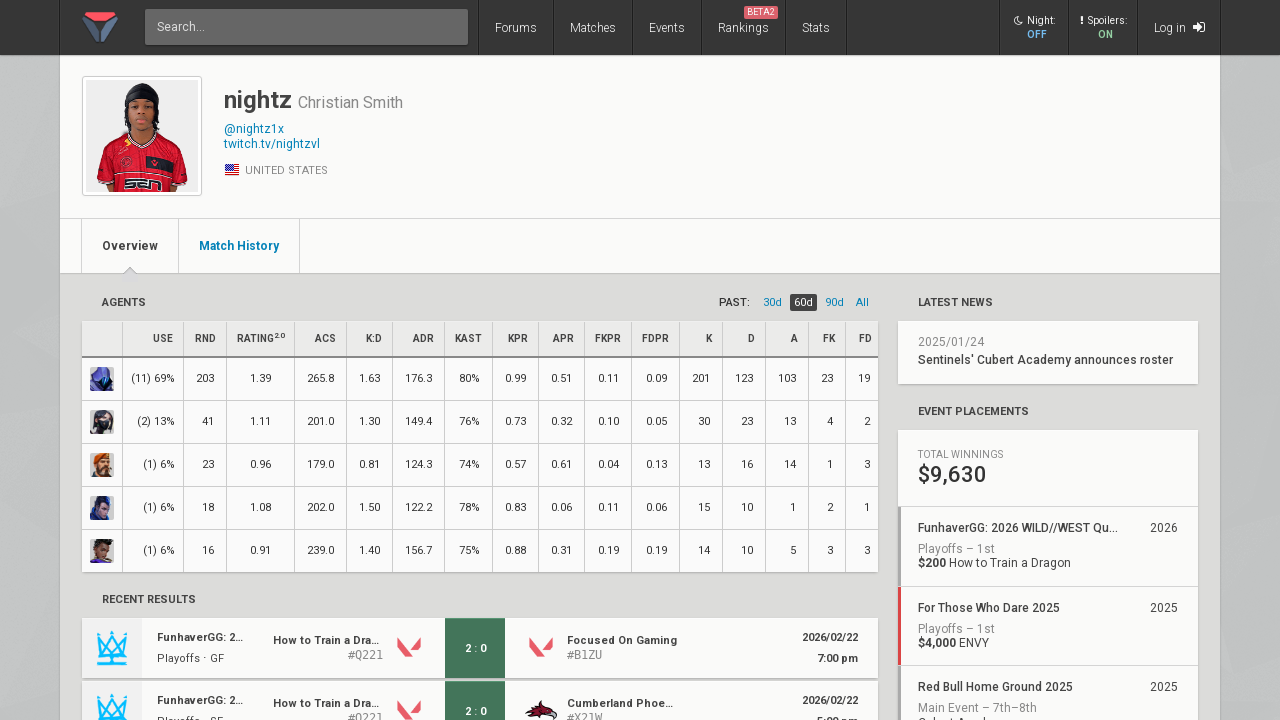

Player profile page #1 loaded
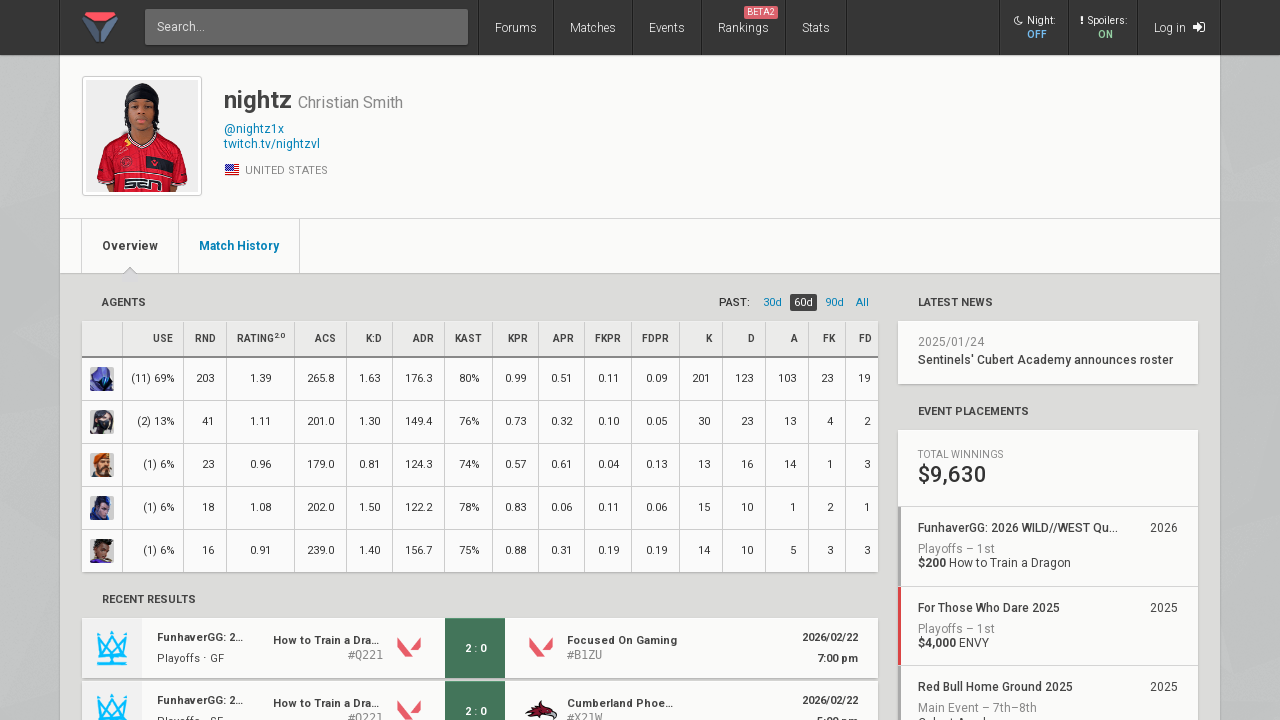

Navigated back to stats page from player profile #1
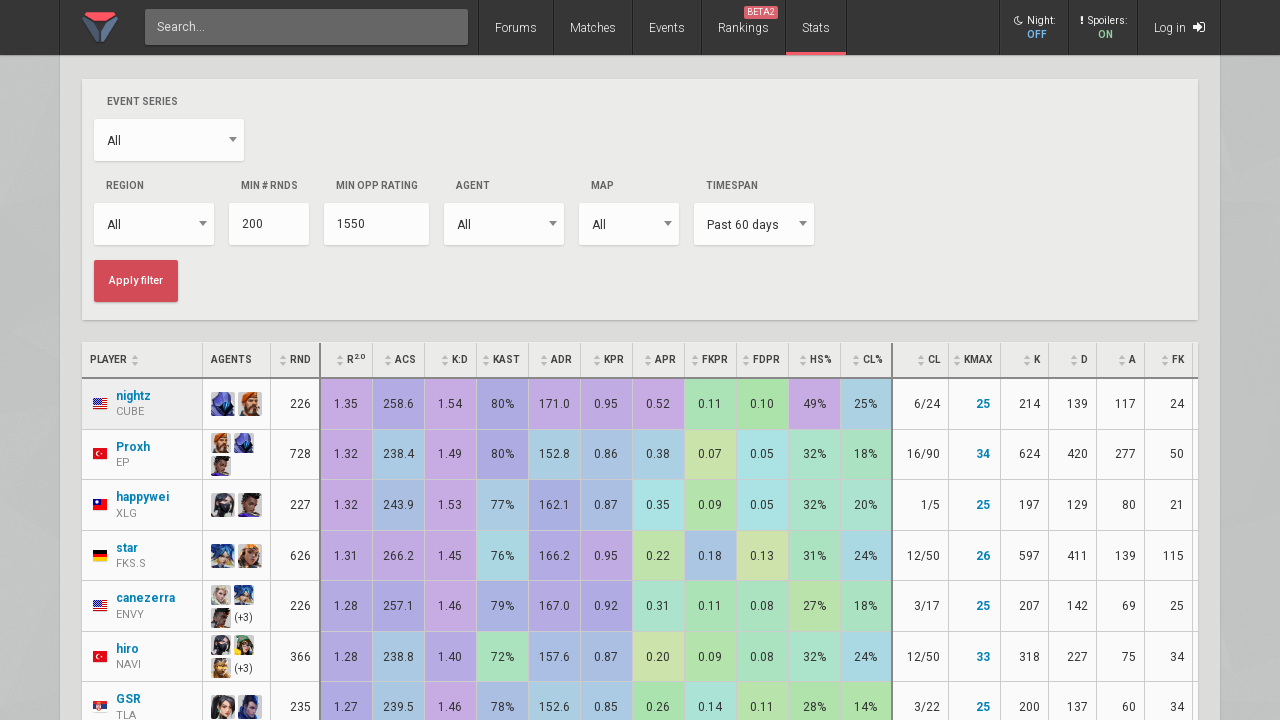

Stats page reloaded after returning from player profile #1
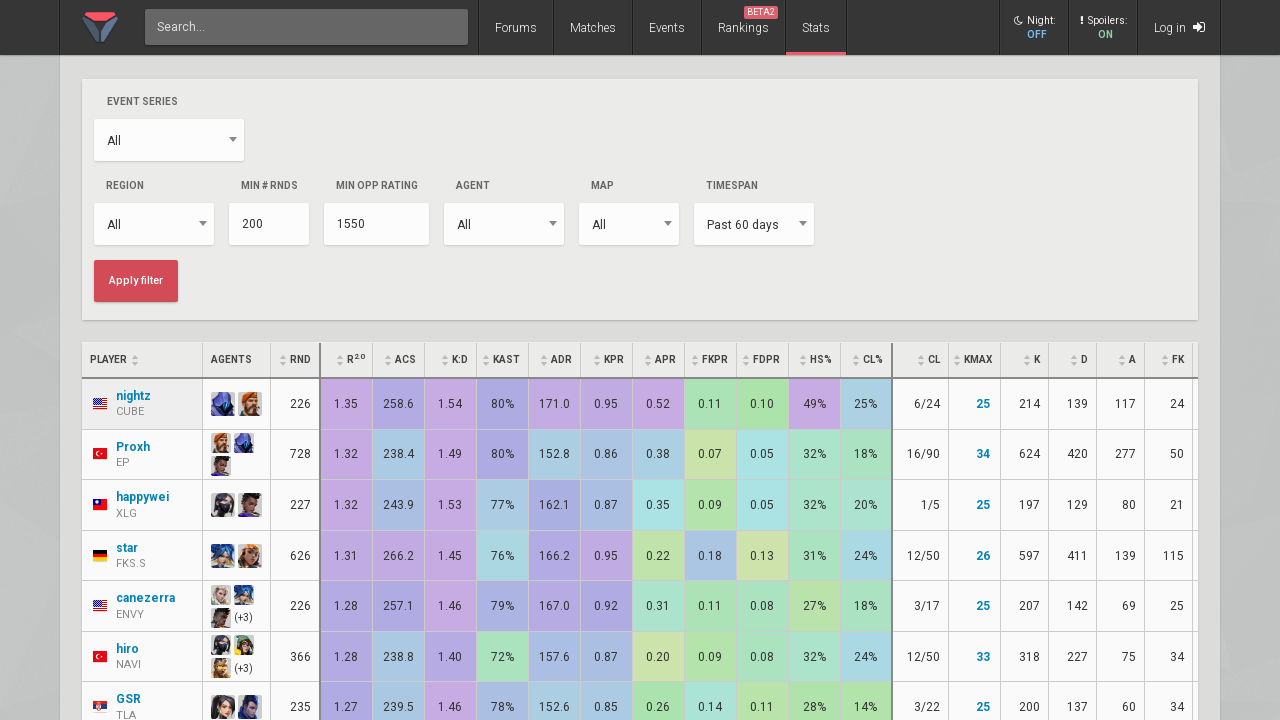

Clicked on player profile link #2 at (142, 454) on (//td[@class='mod-player mod-a'])[2]
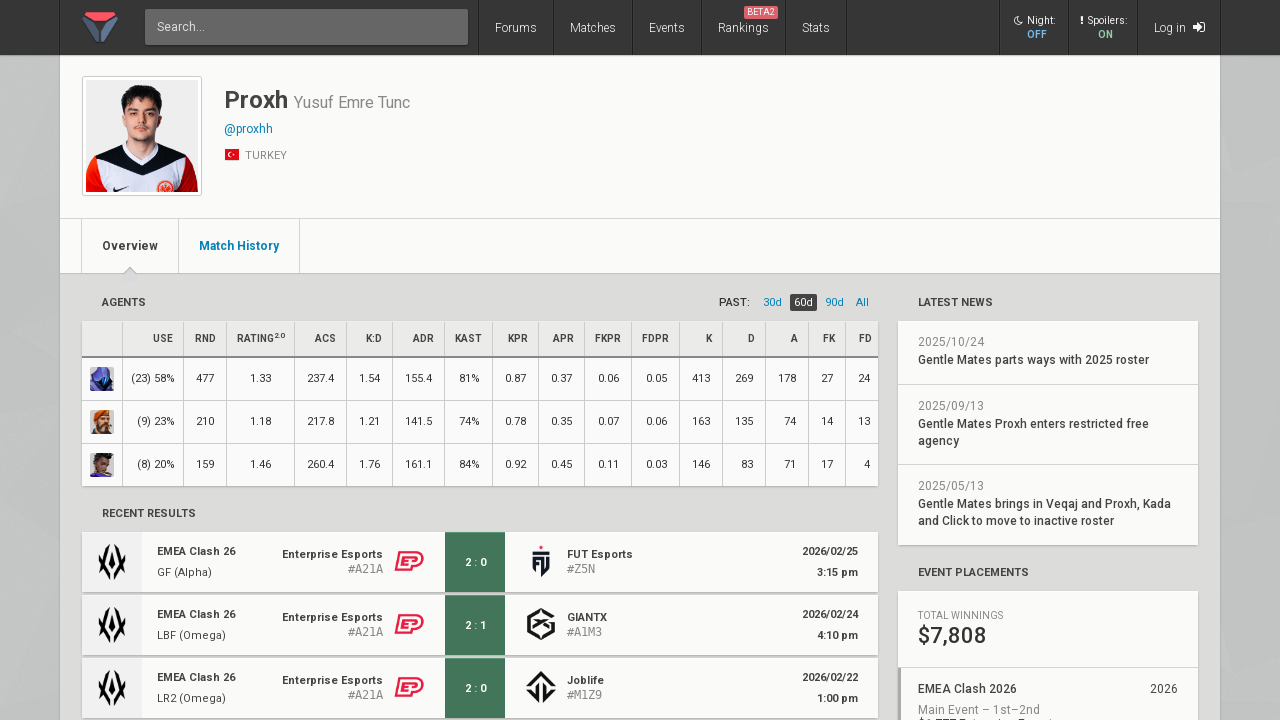

Player profile page #2 loaded
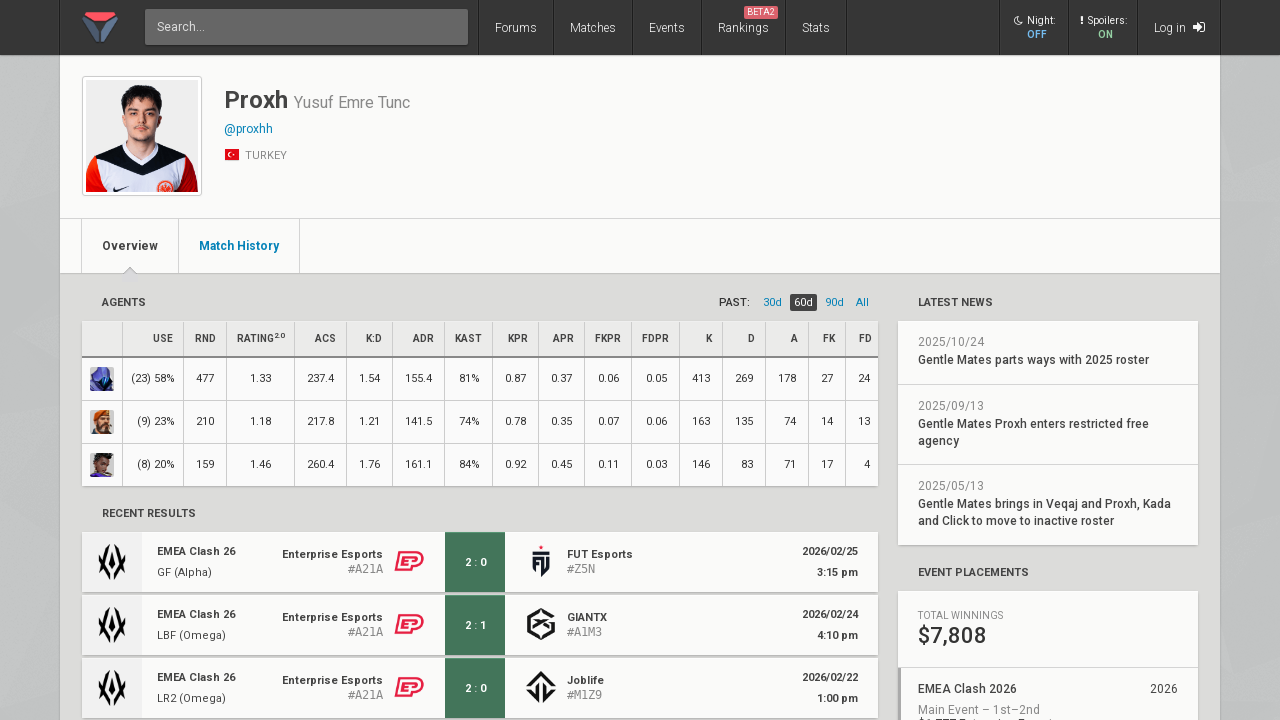

Navigated back to stats page from player profile #2
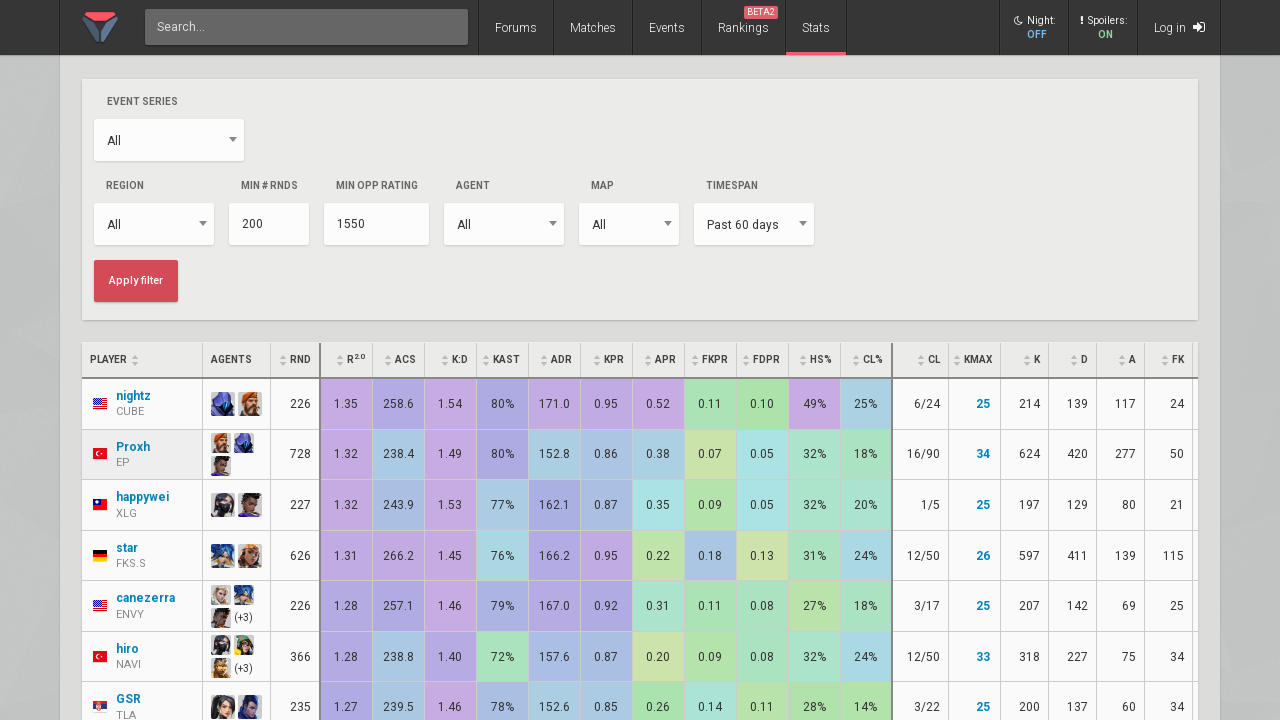

Stats page reloaded after returning from player profile #2
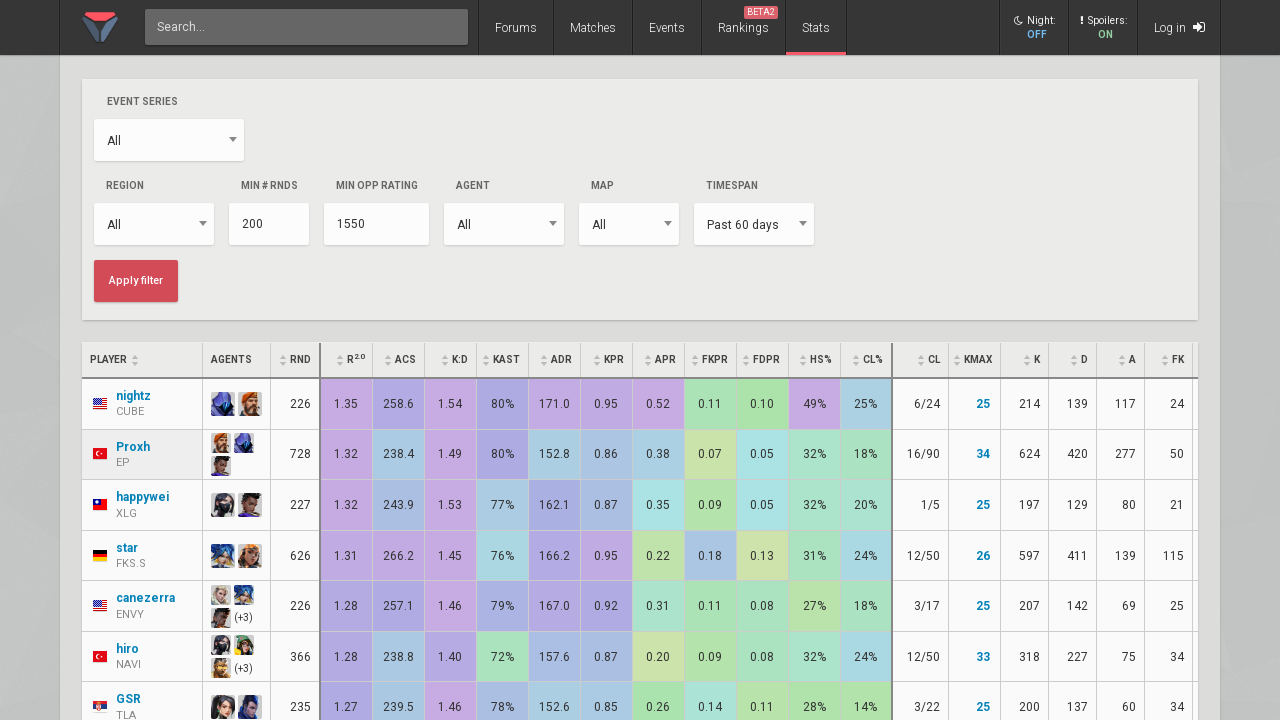

Clicked on player profile link #3 at (142, 505) on (//td[@class='mod-player mod-a'])[3]
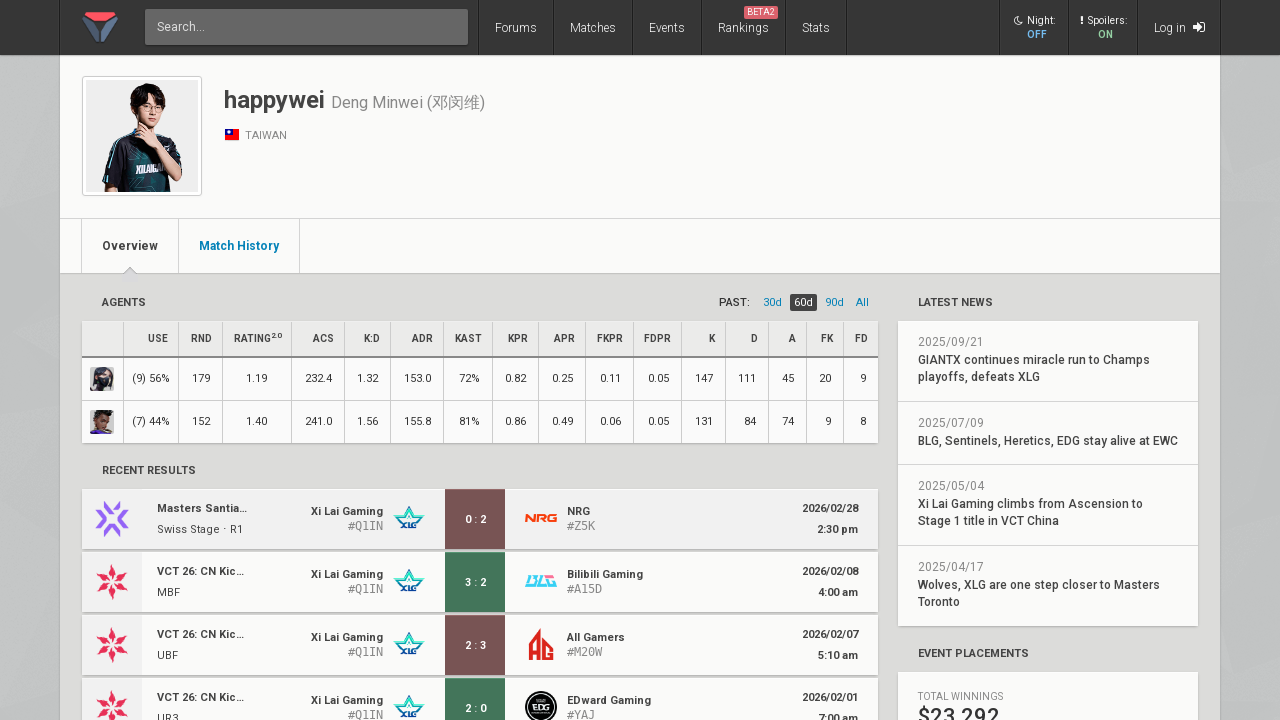

Player profile page #3 loaded
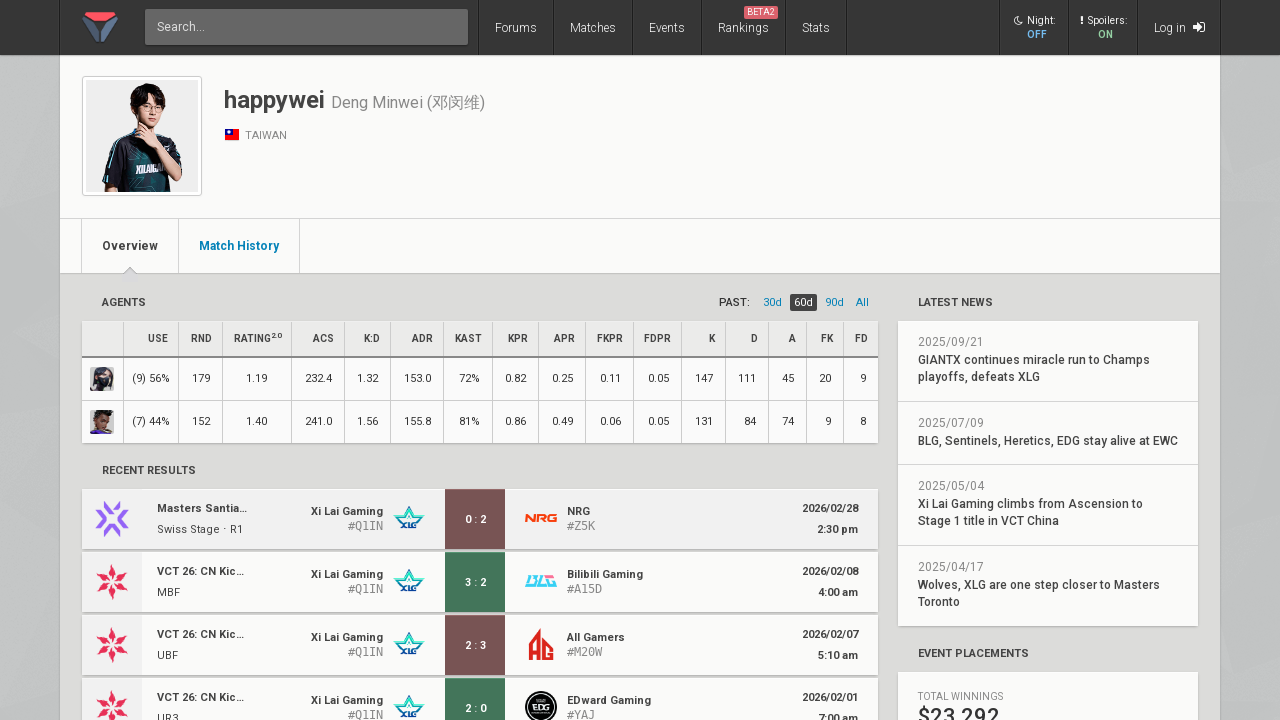

Navigated back to stats page from player profile #3
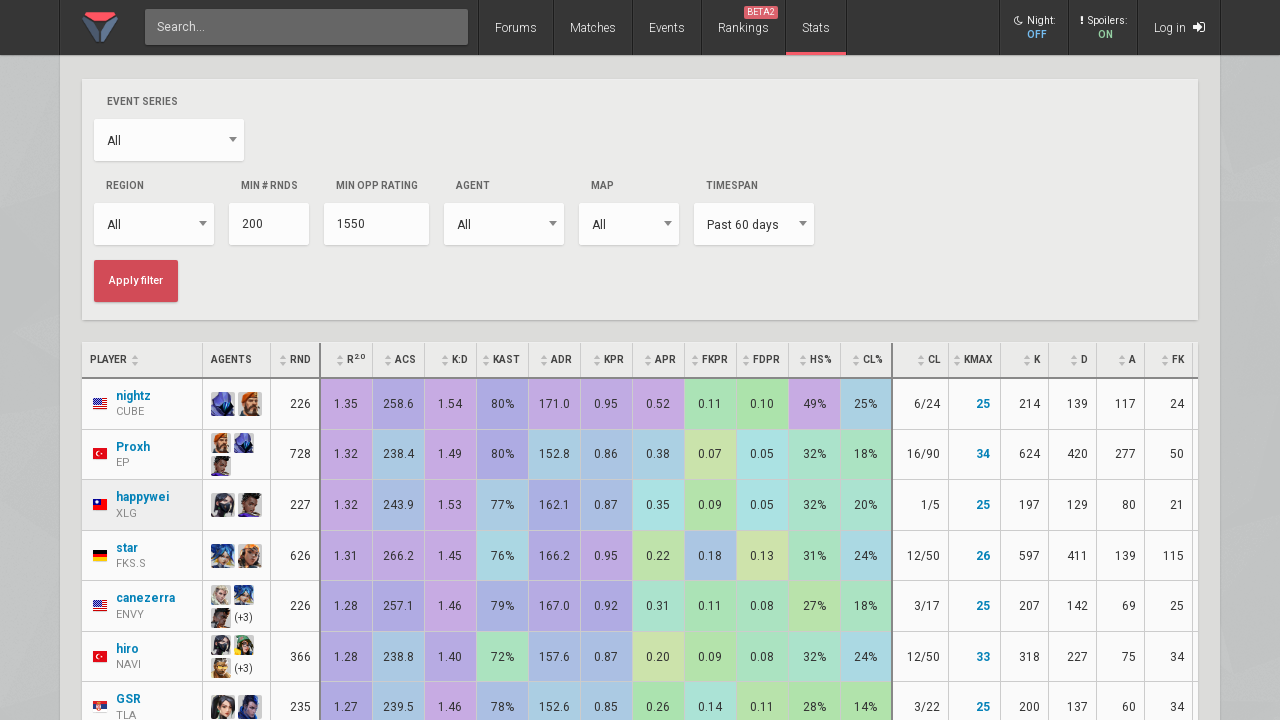

Stats page reloaded after returning from player profile #3
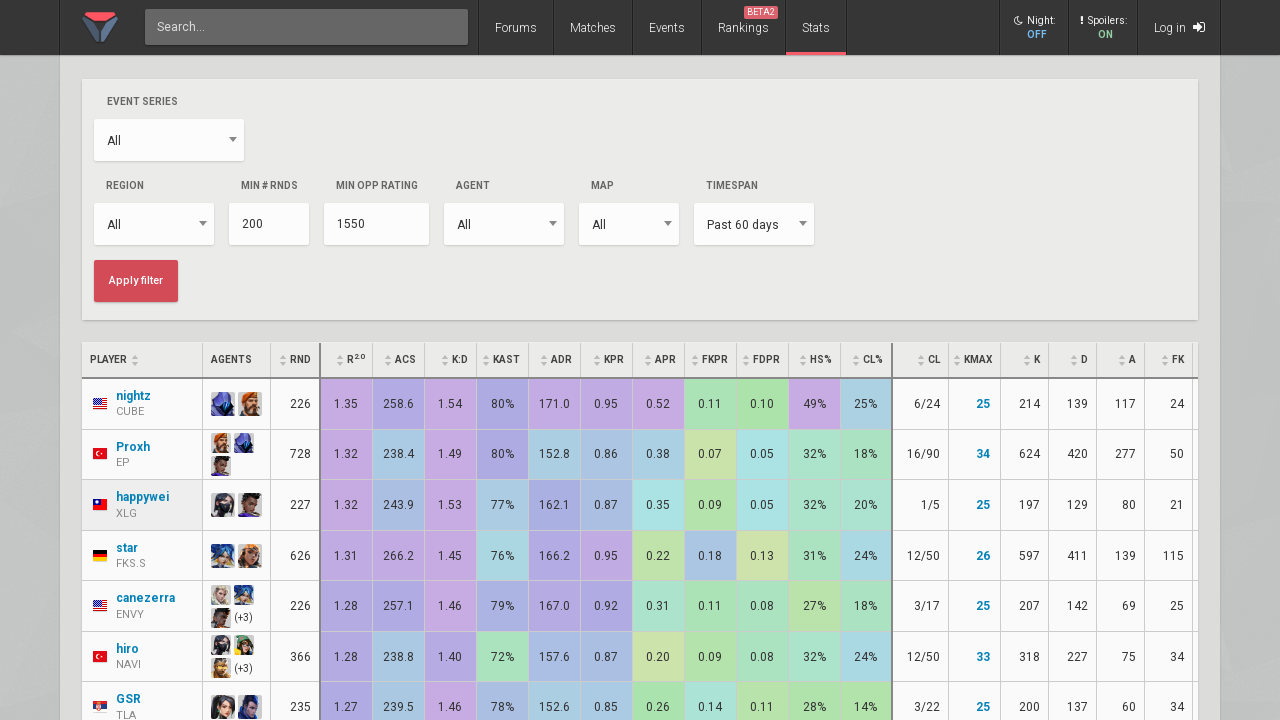

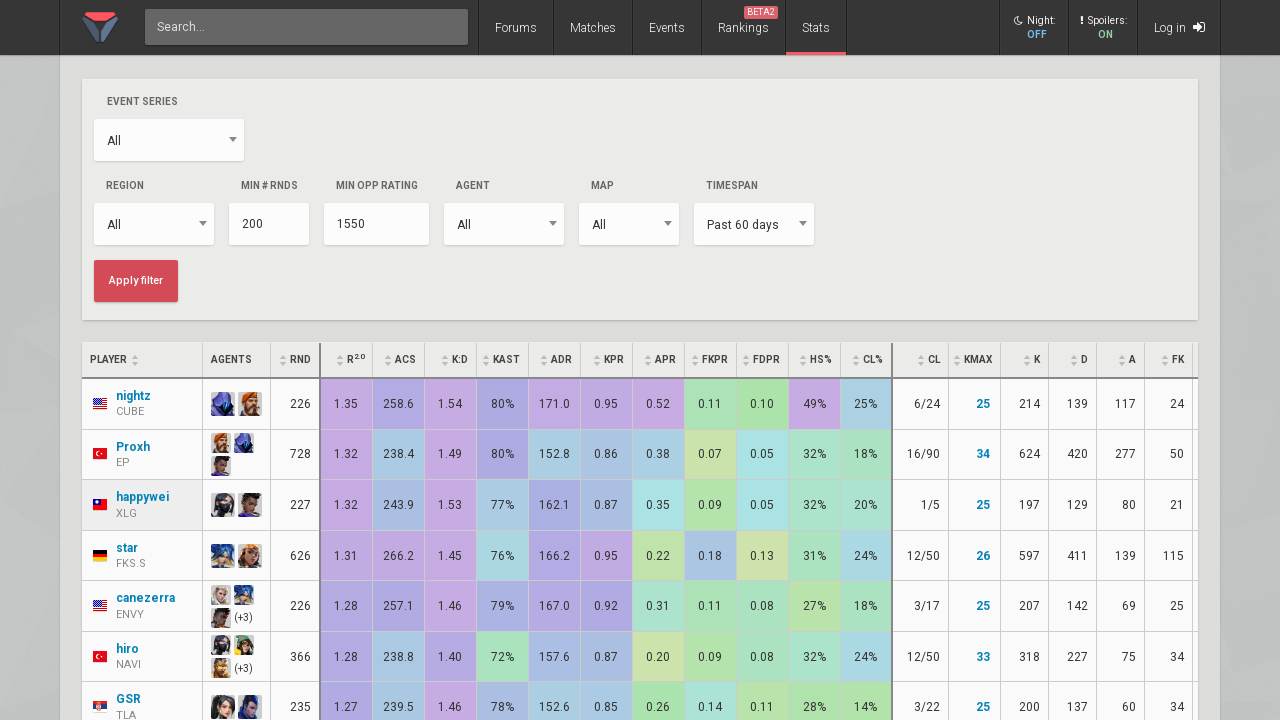